Tests mouse hover actions by hovering over an element, performing a right-click context menu action, and then clicking a reload link

Starting URL: https://rahulshettyacademy.com/AutomationPractice/

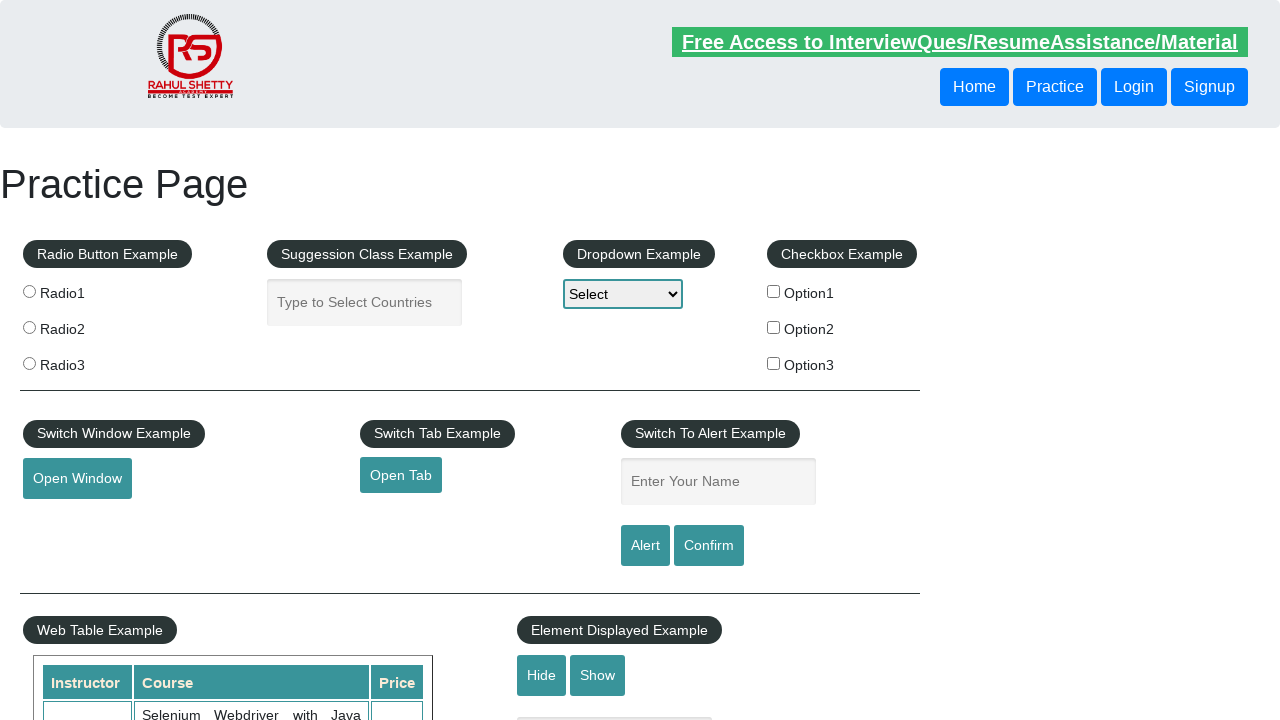

Navigated to AutomationPractice page
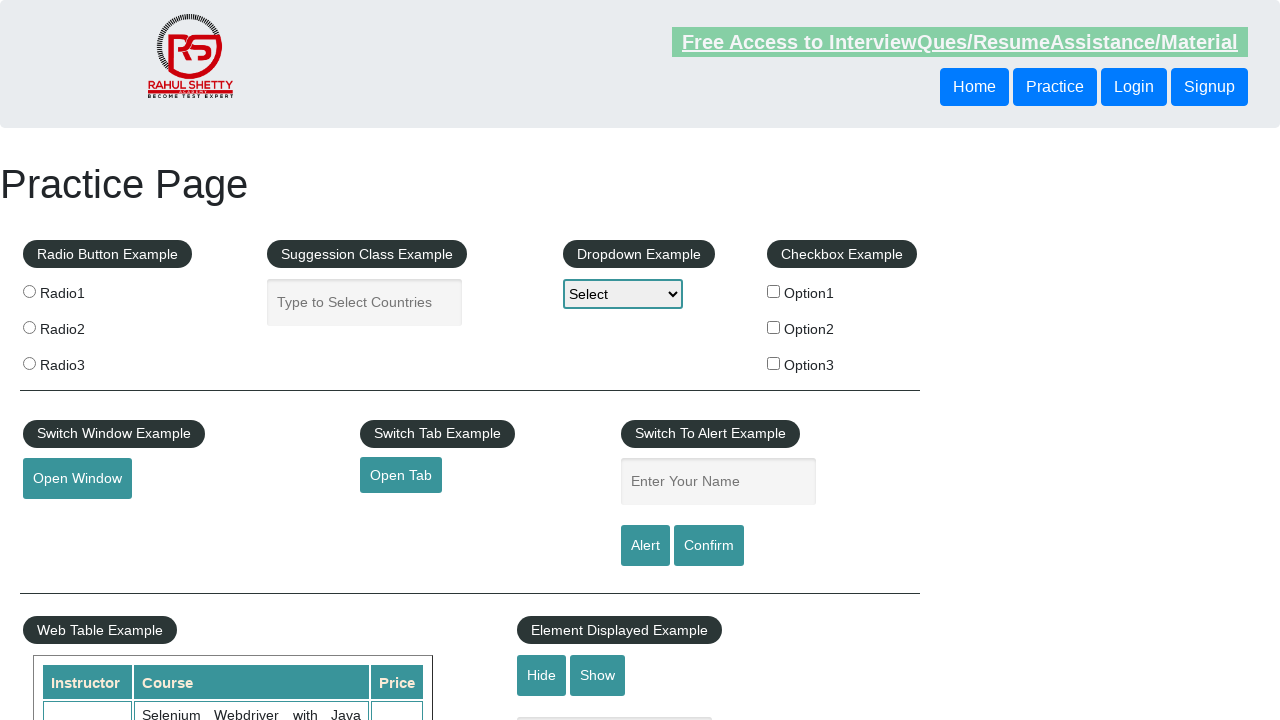

Hovered over mouse hover element at (83, 361) on #mousehover
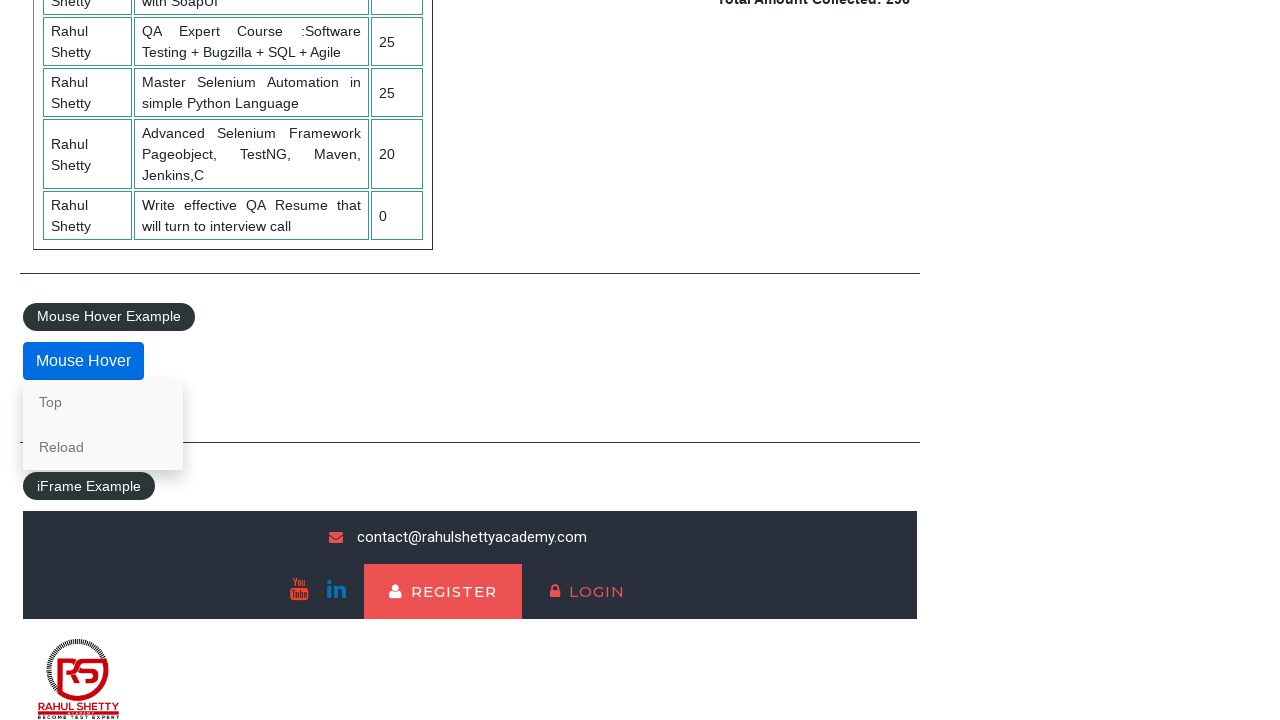

Right-clicked on Reload link to open context menu at (103, 447) on a:text('Reload')
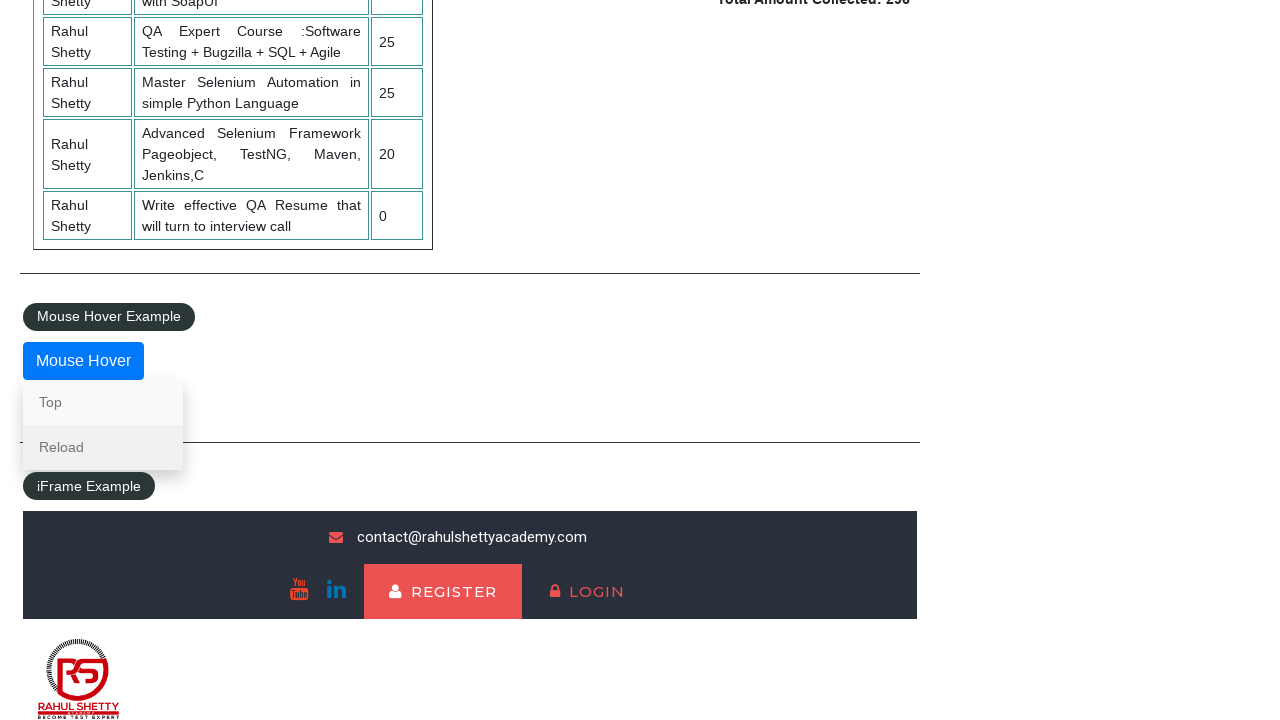

Clicked on Reload link at (103, 447) on a:text('Reload')
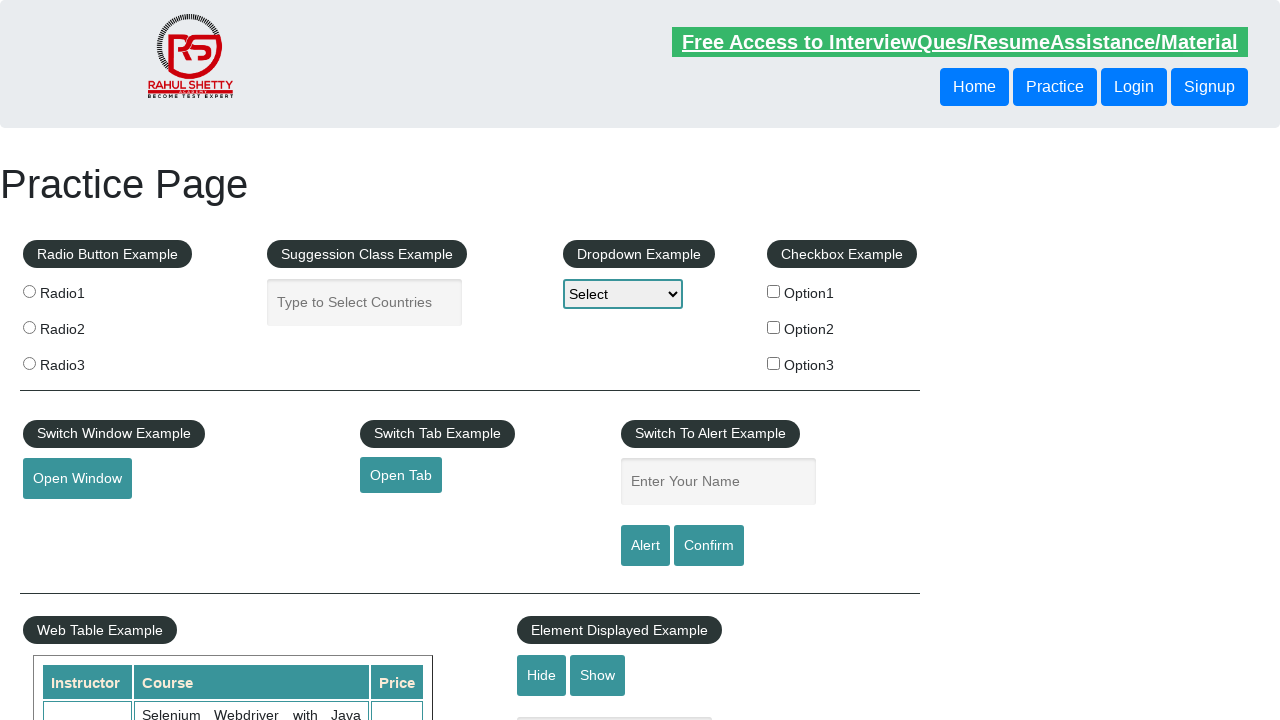

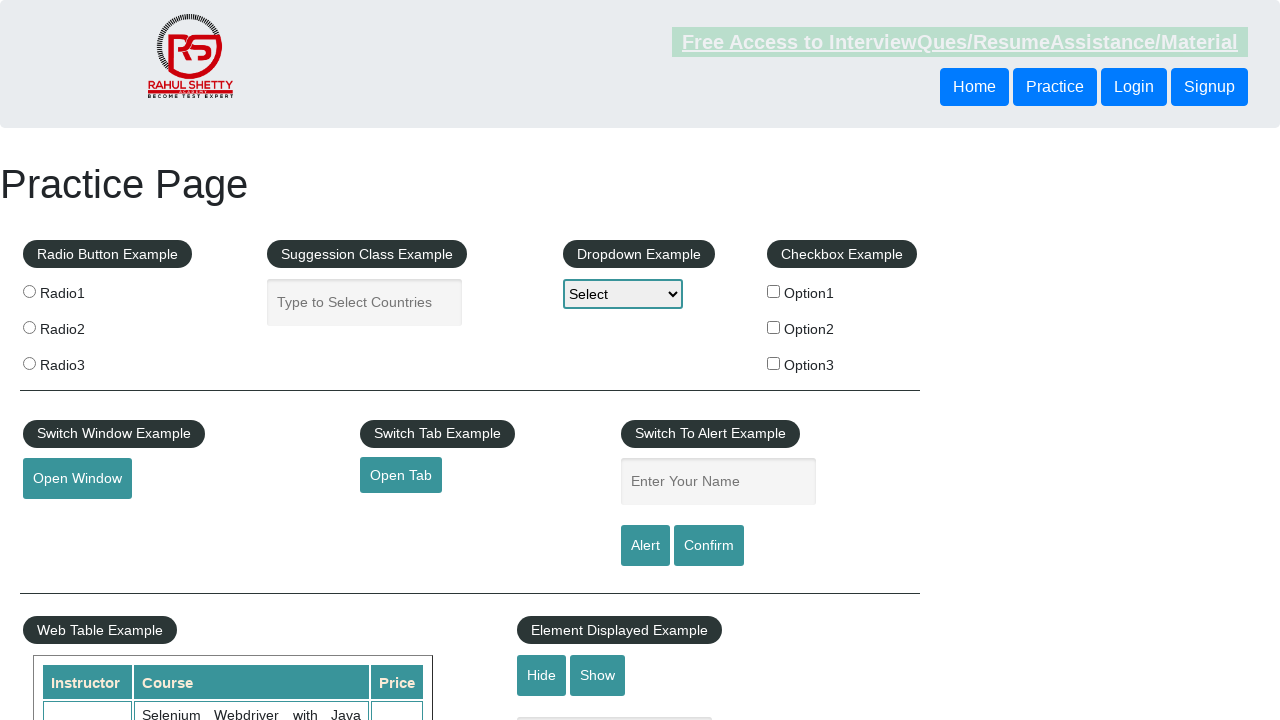